Tests filtering to display only completed items

Starting URL: https://demo.playwright.dev/todomvc

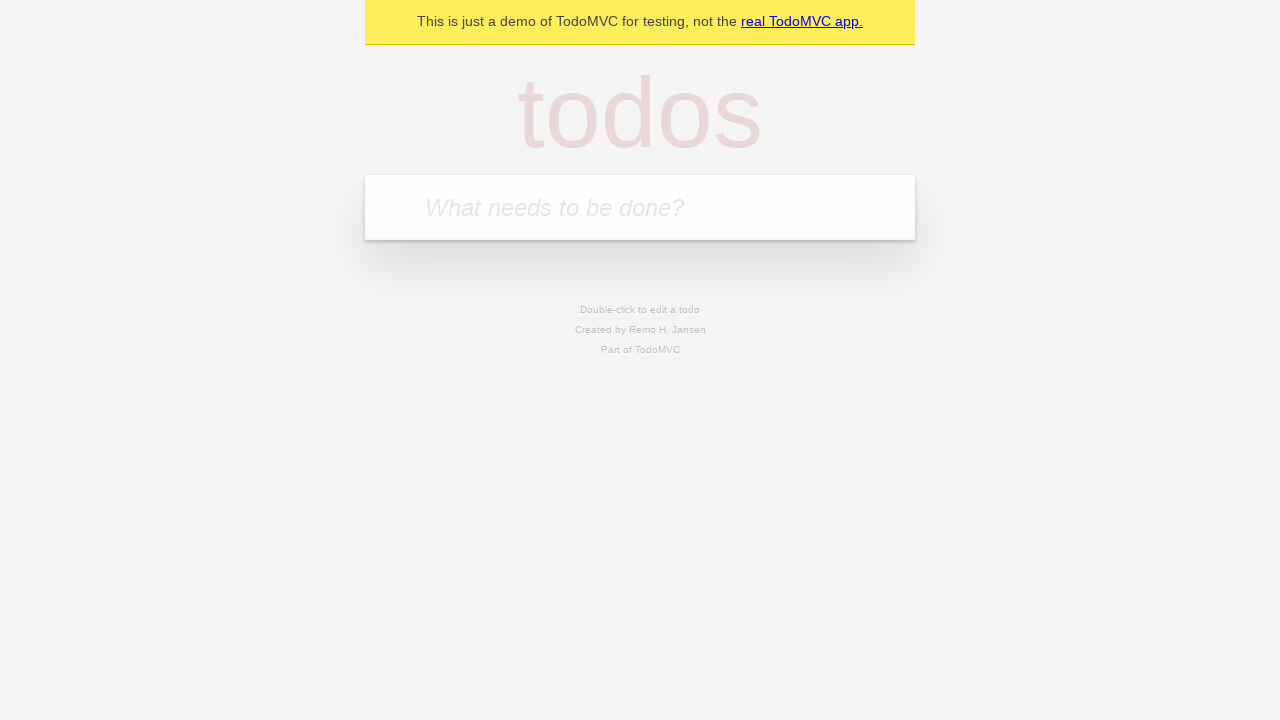

Filled todo input with 'buy some cheese' on internal:attr=[placeholder="What needs to be done?"i]
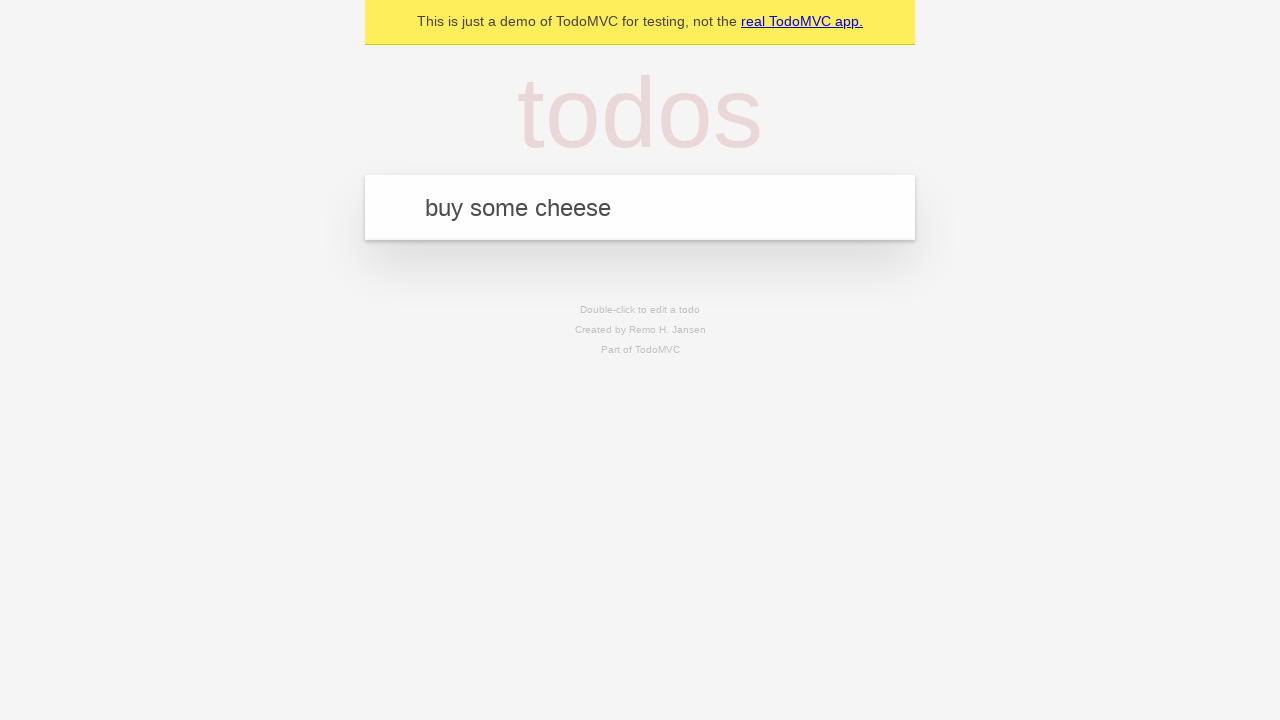

Pressed Enter to add first todo on internal:attr=[placeholder="What needs to be done?"i]
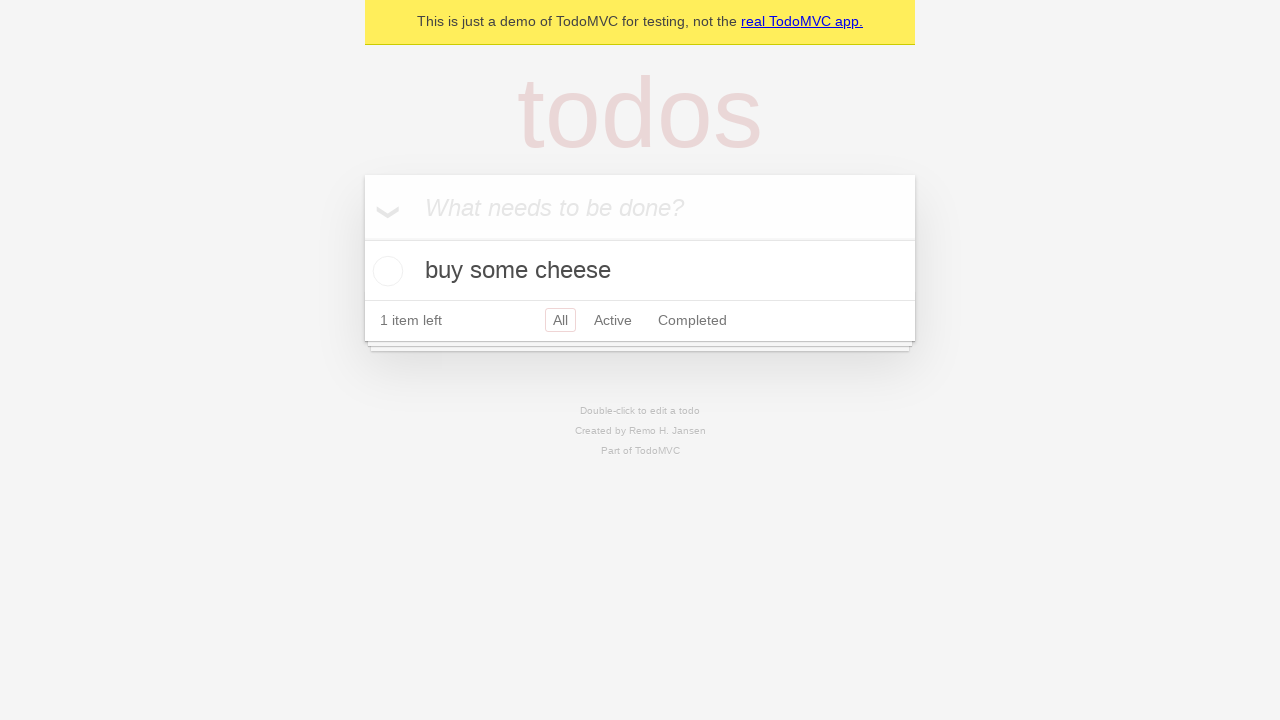

Filled todo input with 'feed the cat' on internal:attr=[placeholder="What needs to be done?"i]
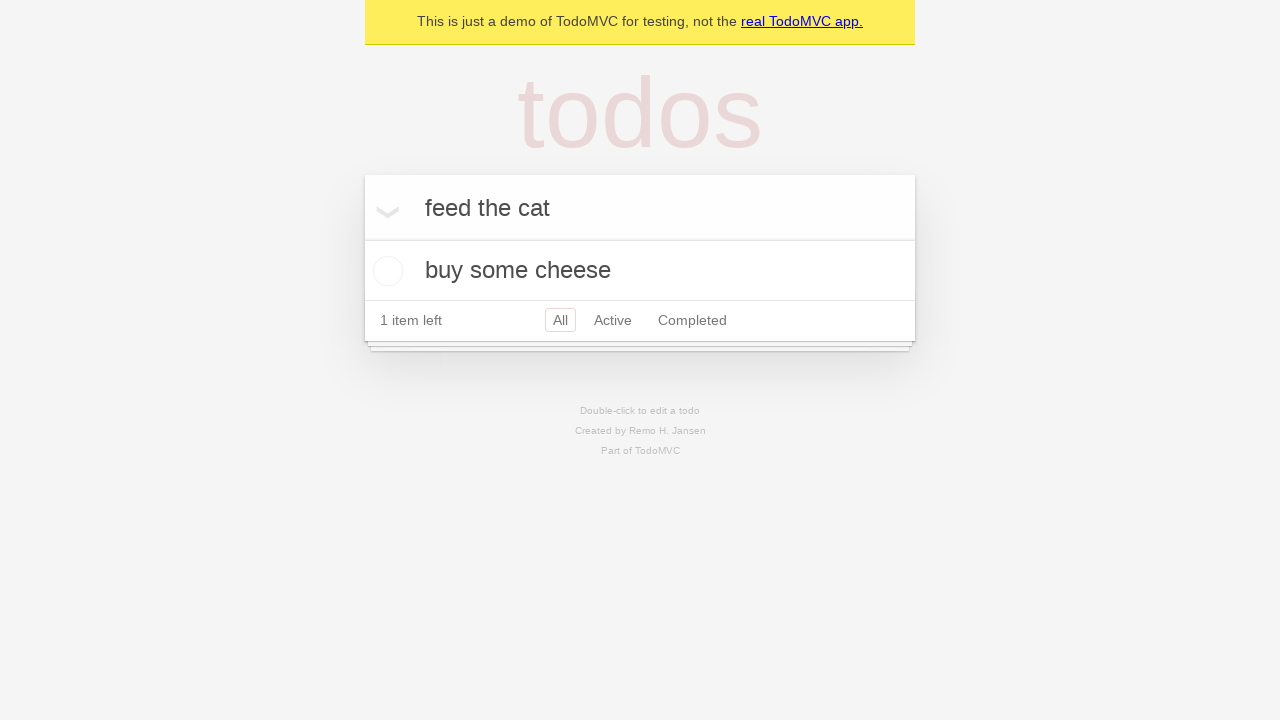

Pressed Enter to add second todo on internal:attr=[placeholder="What needs to be done?"i]
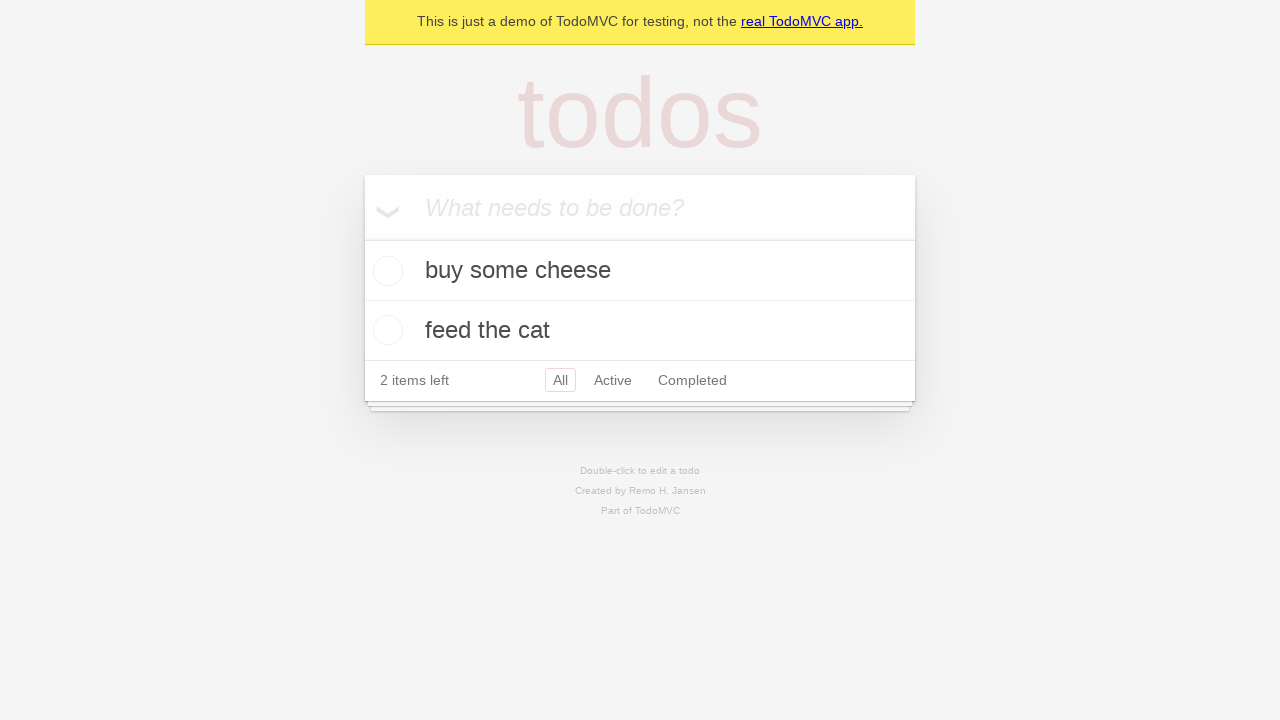

Filled todo input with 'book a doctors appointment' on internal:attr=[placeholder="What needs to be done?"i]
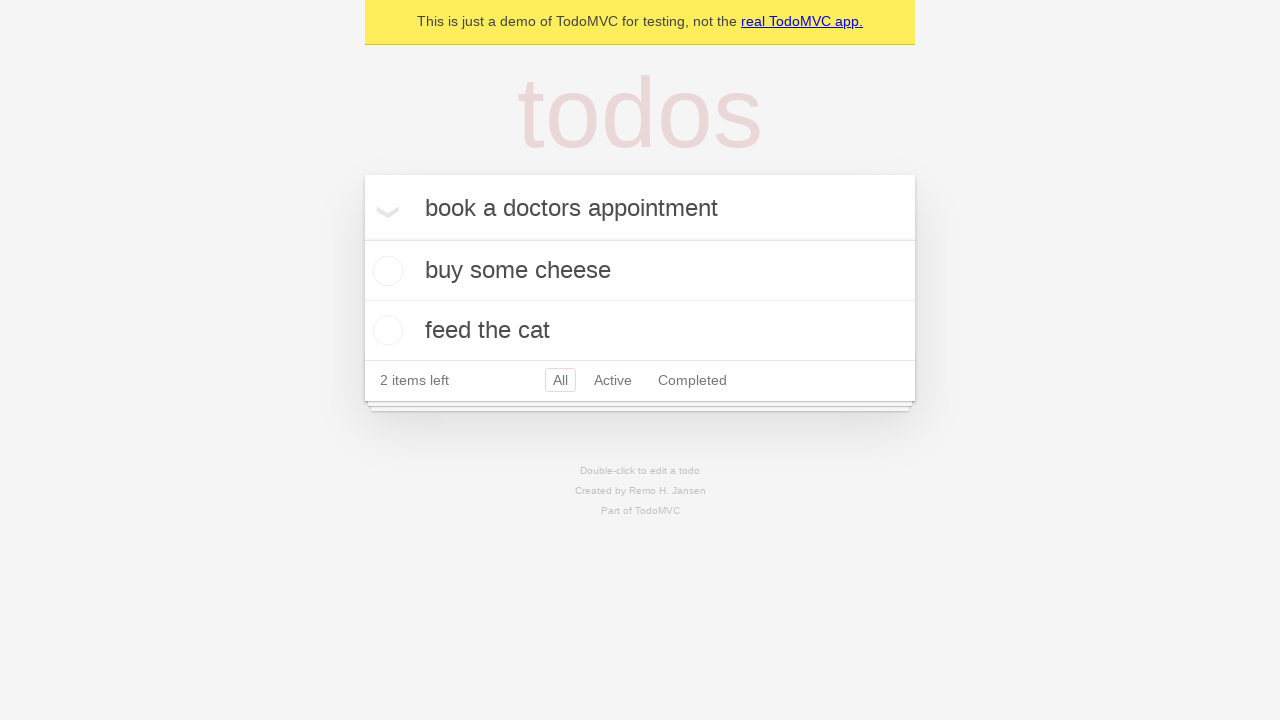

Pressed Enter to add third todo on internal:attr=[placeholder="What needs to be done?"i]
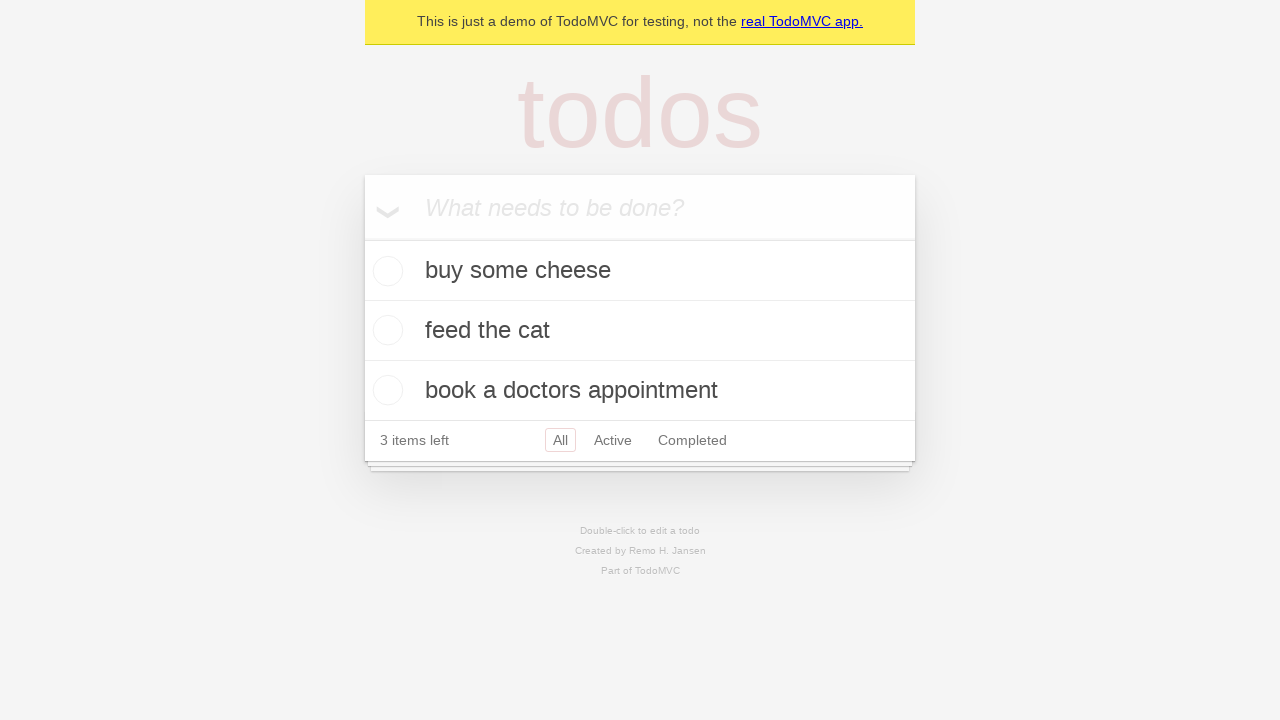

Checked the second todo item (feed the cat) at (385, 330) on internal:testid=[data-testid="todo-item"s] >> nth=1 >> internal:role=checkbox
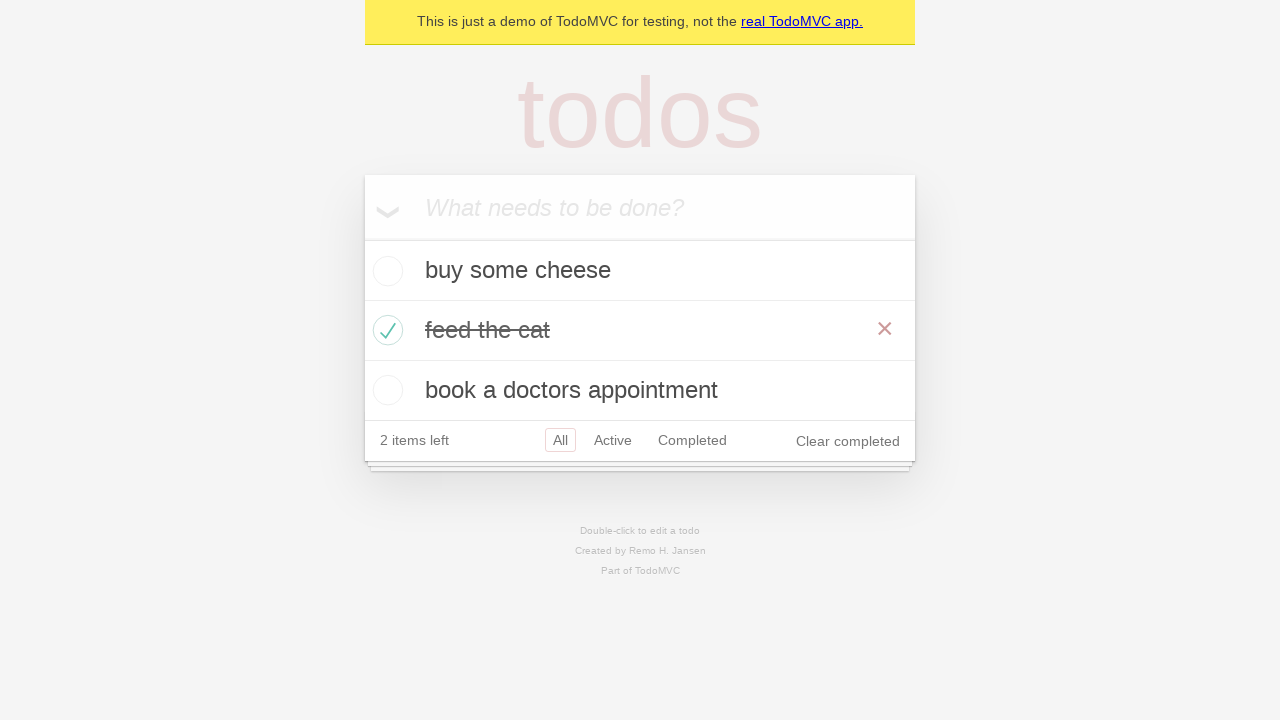

Clicked Completed filter link to display only completed items at (692, 440) on internal:role=link[name="Completed"i]
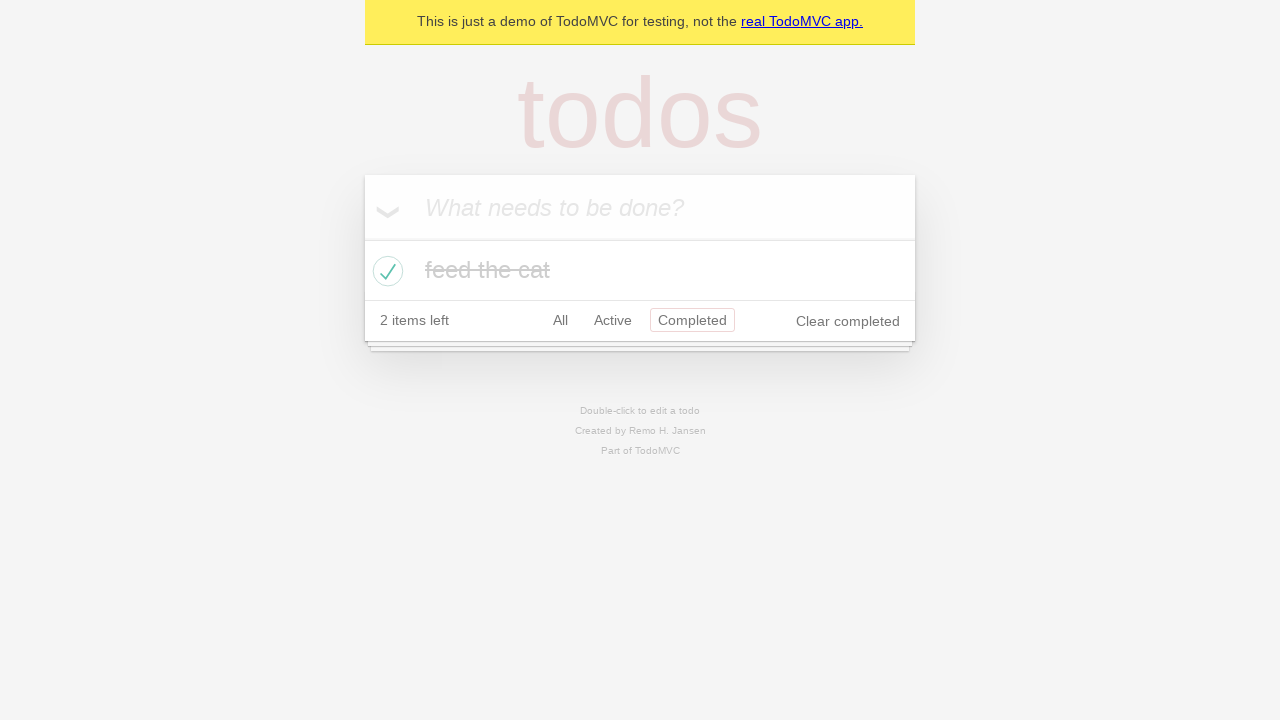

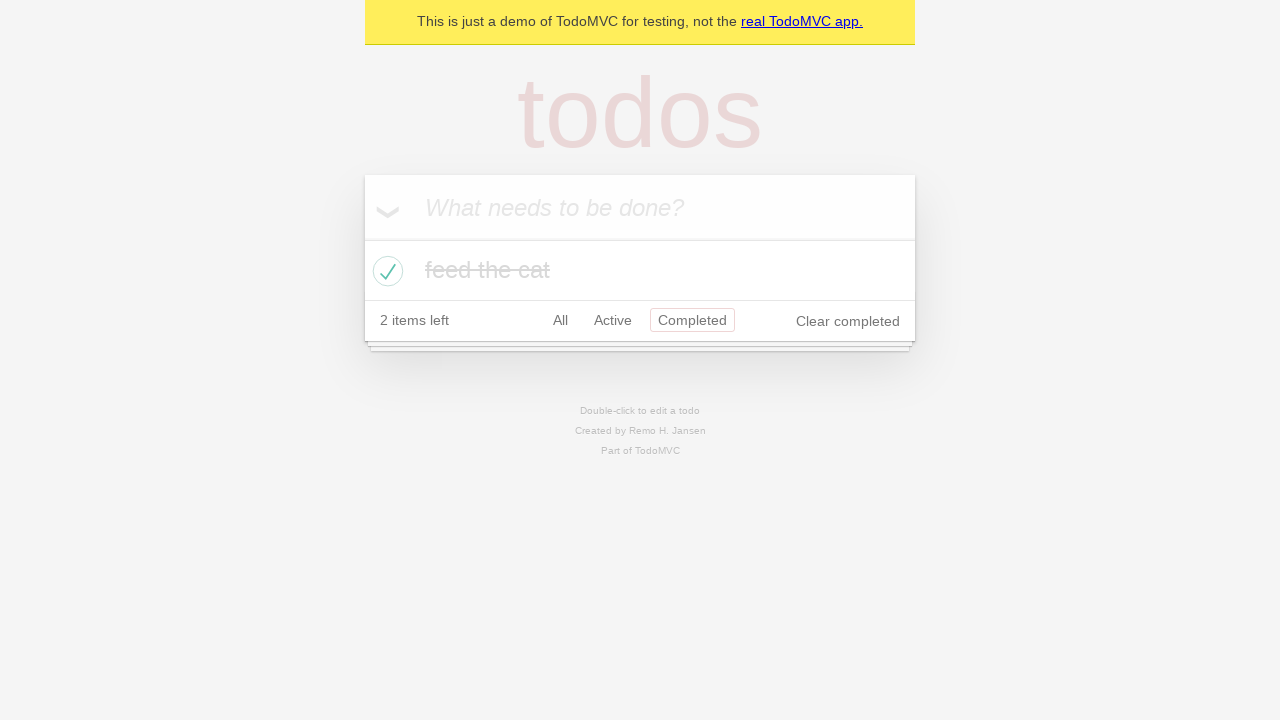